Tests drag and drop functionality on jQuery UI demo page by dragging an element into a droppable target area within an iframe

Starting URL: https://jqueryui.com/droppable

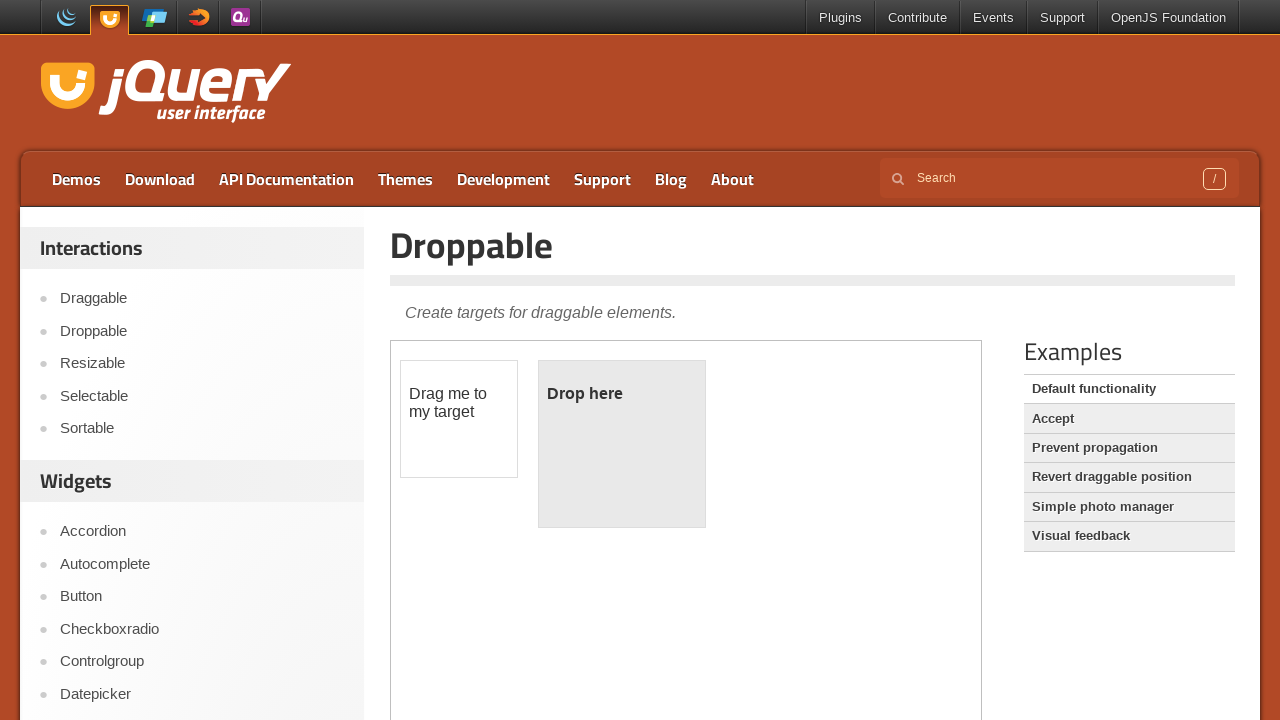

Located iframe with demo-frame class
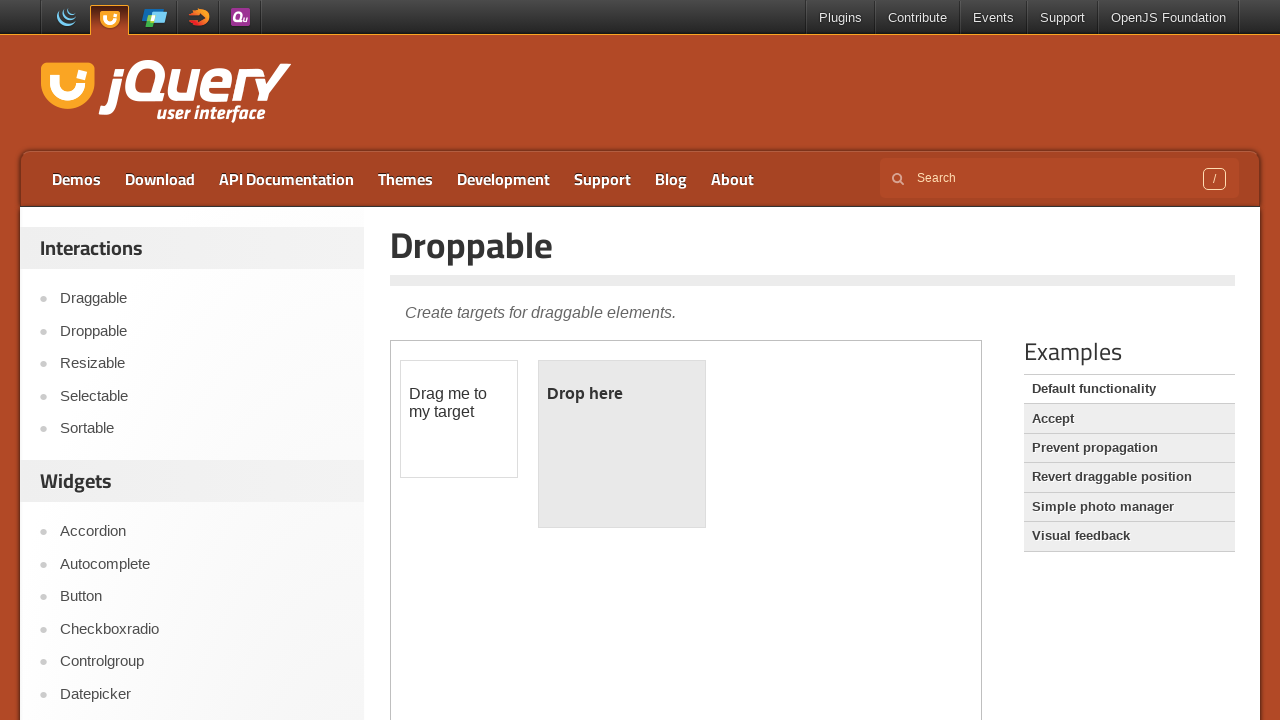

Located draggable element within iframe
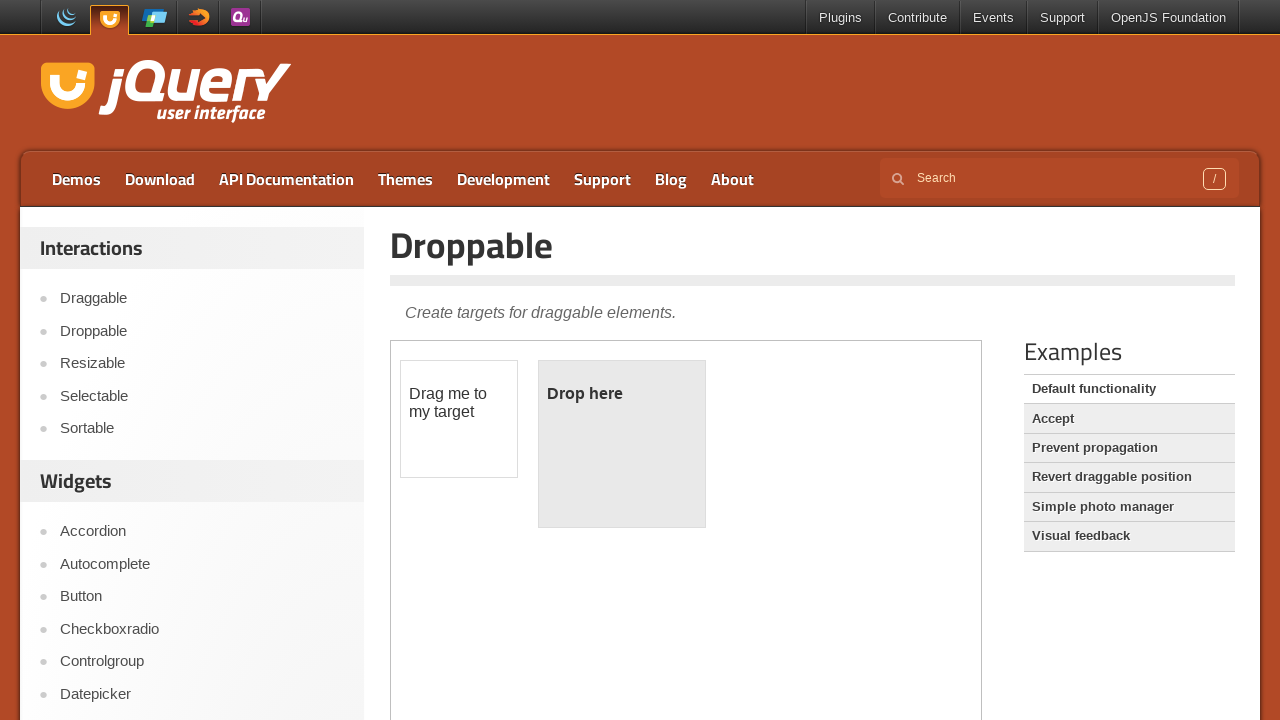

Located droppable target element within iframe
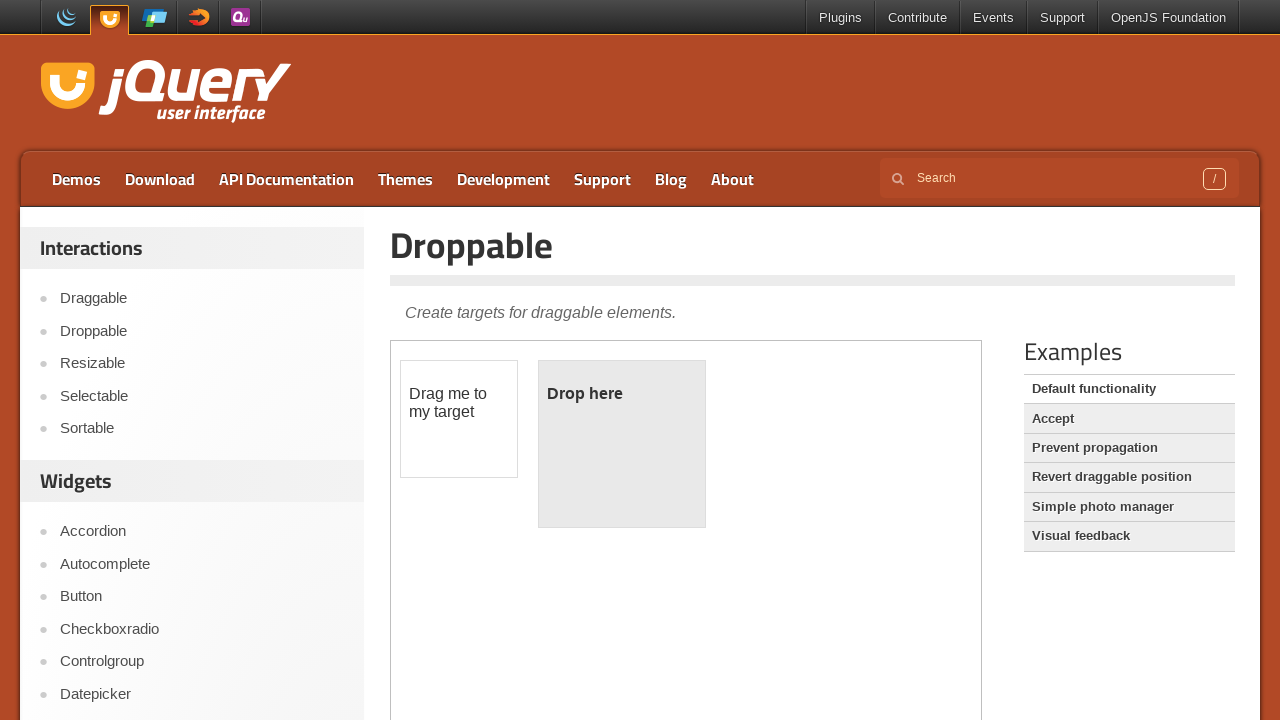

Dragged element into droppable target area at (622, 444)
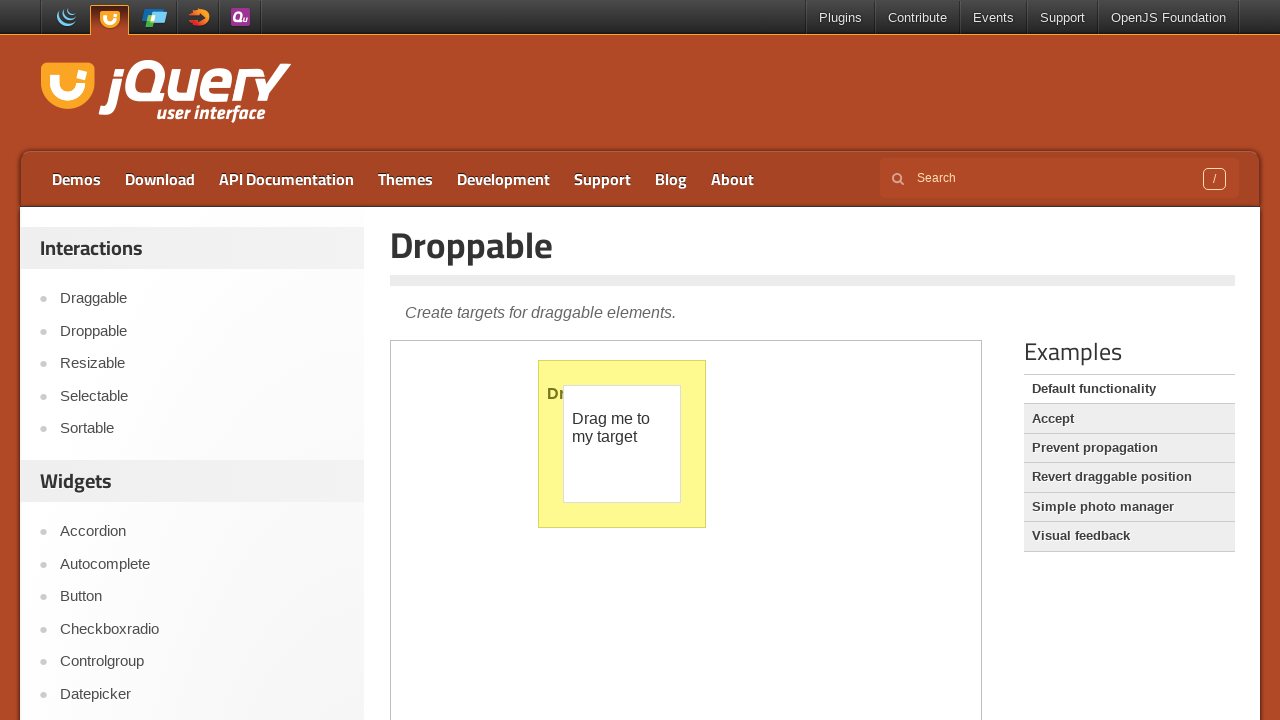

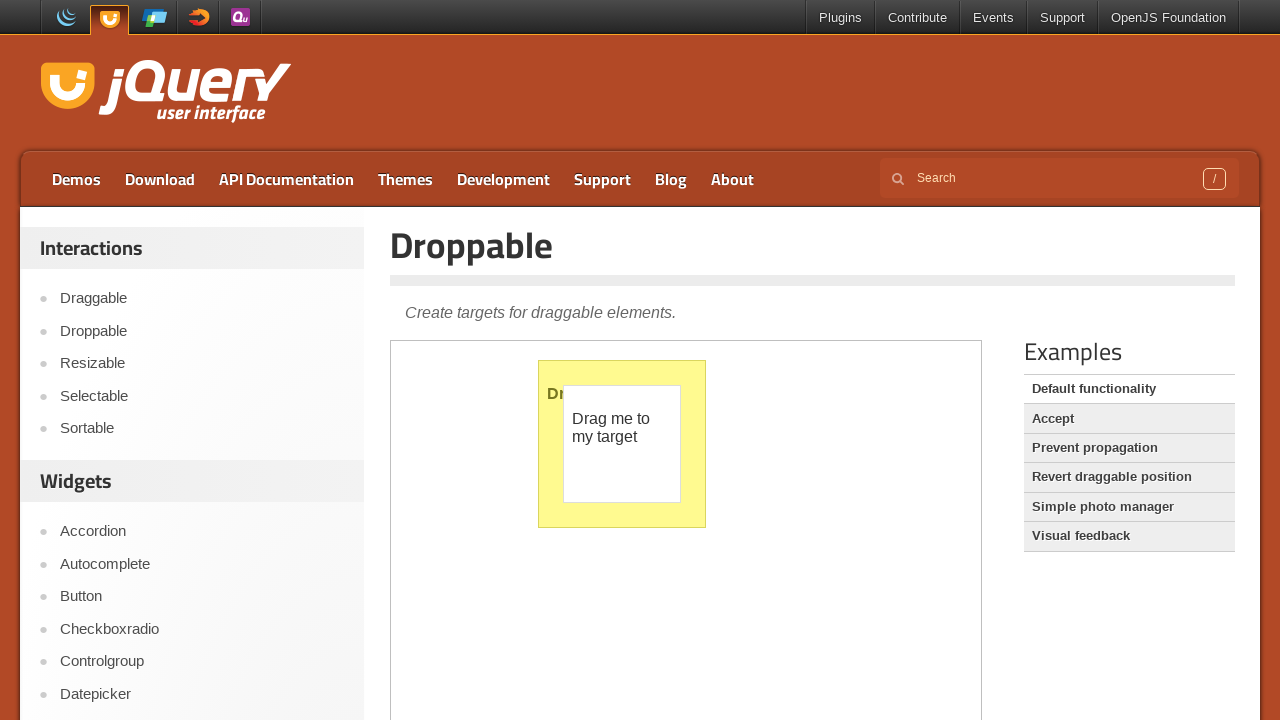